Tests XPath traversal techniques by clicking a button using sibling navigation and retrieving text from another button using parent-child navigation on a practice automation website.

Starting URL: https://rahulshettyacademy.com/AutomationPractice/

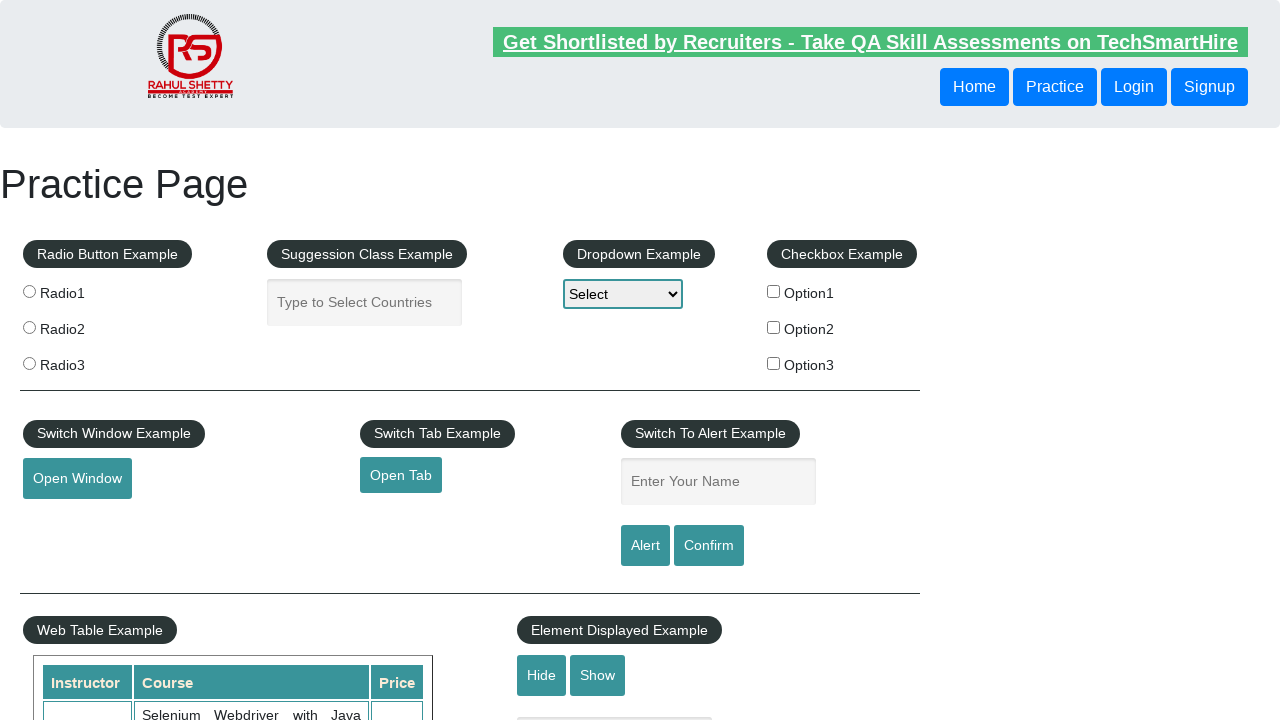

Clicked button using XPath sibling navigation (following-sibling) at (1134, 87) on xpath=//header/div/button[1]/following-sibling::button[1]
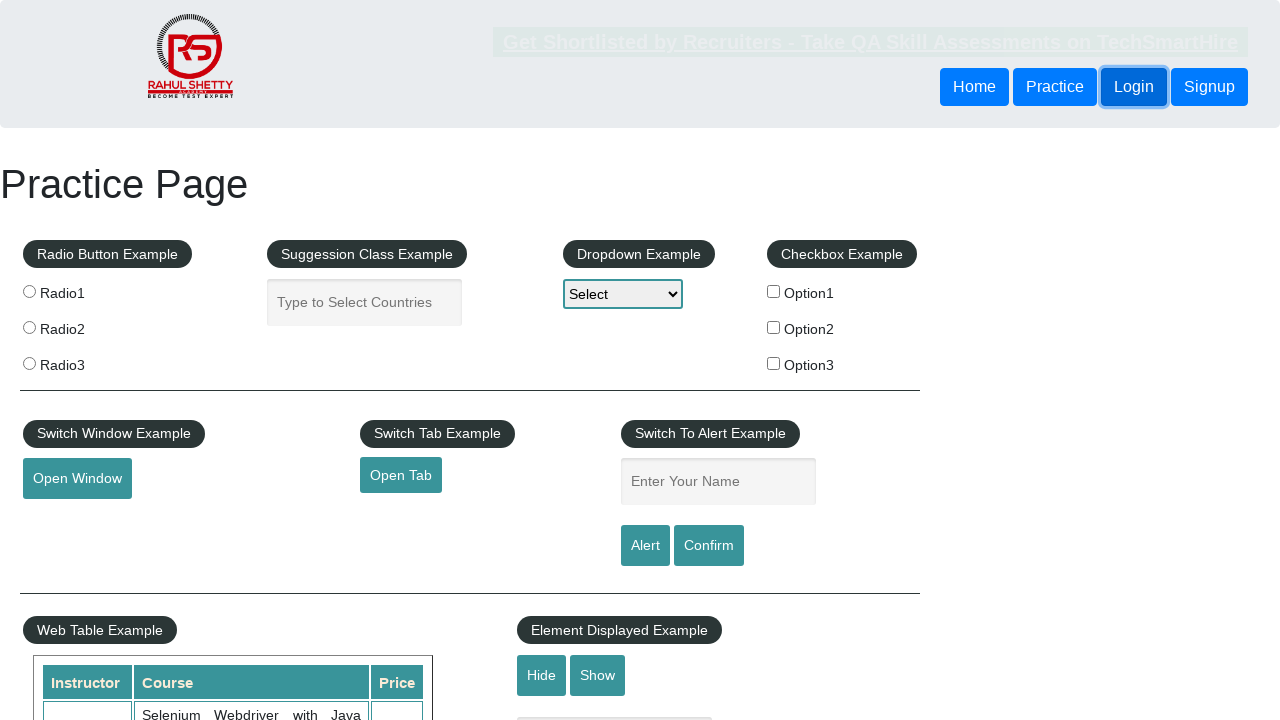

Retrieved text from button using XPath parent-child navigation
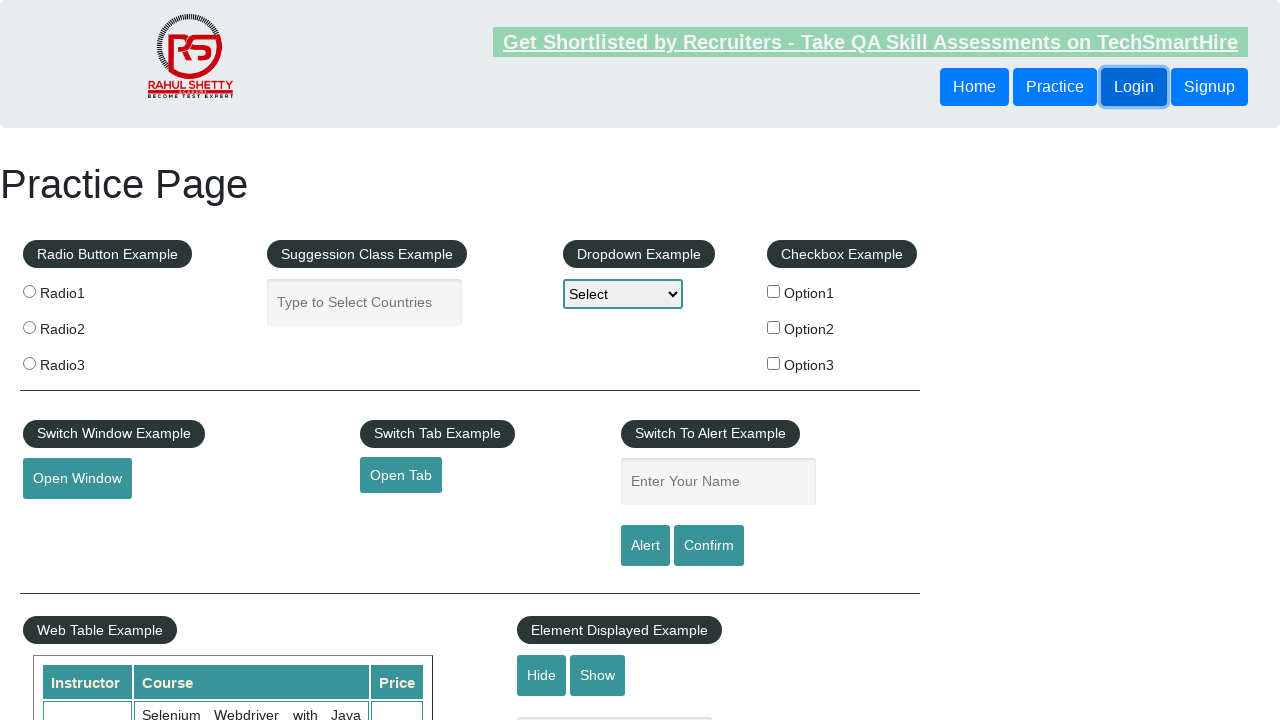

Printed button text: Login
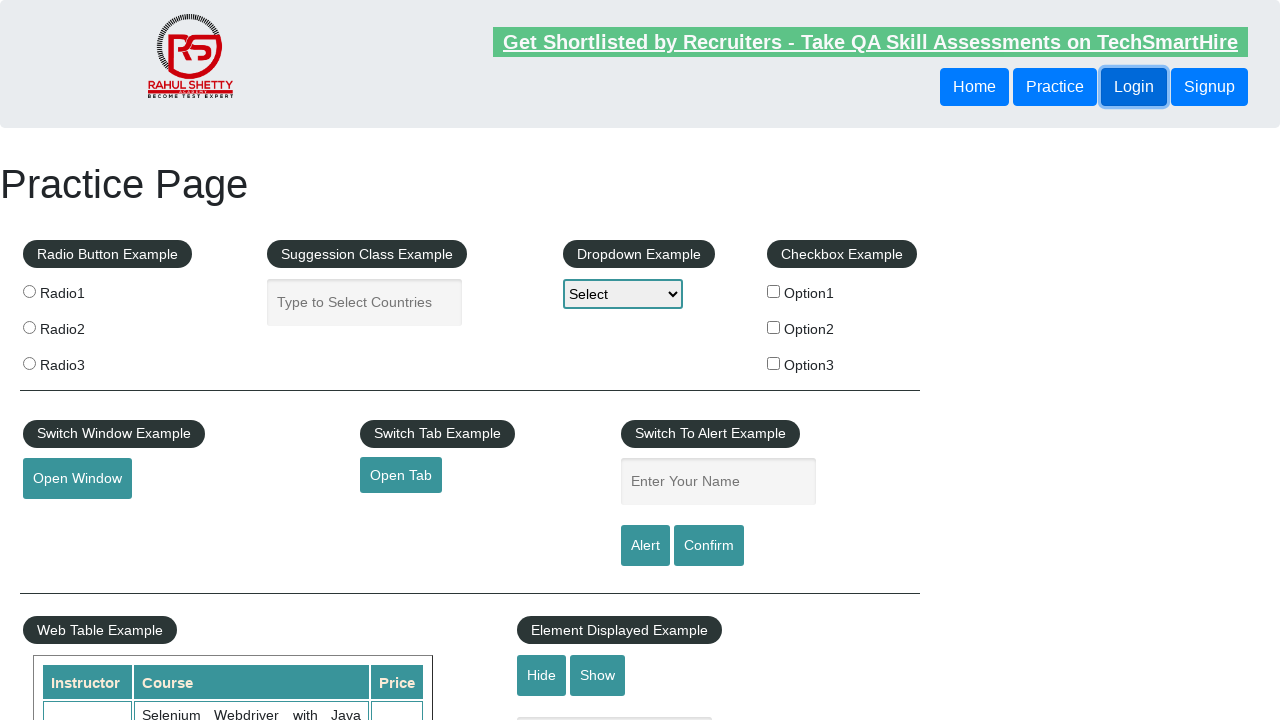

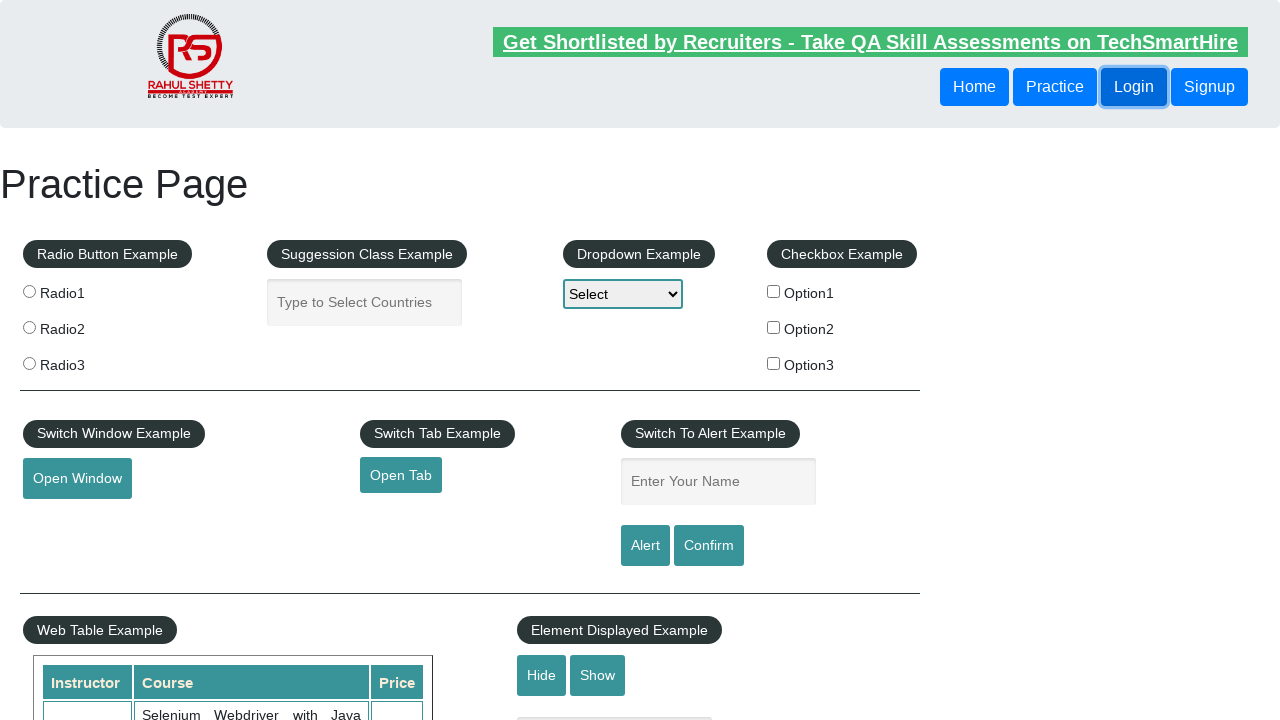